Tests the Disappearing Elements demo page by clicking the link and refreshing the page multiple times to verify the Gallery element randomly appears and disappears as expected.

Starting URL: https://the-internet.herokuapp.com/

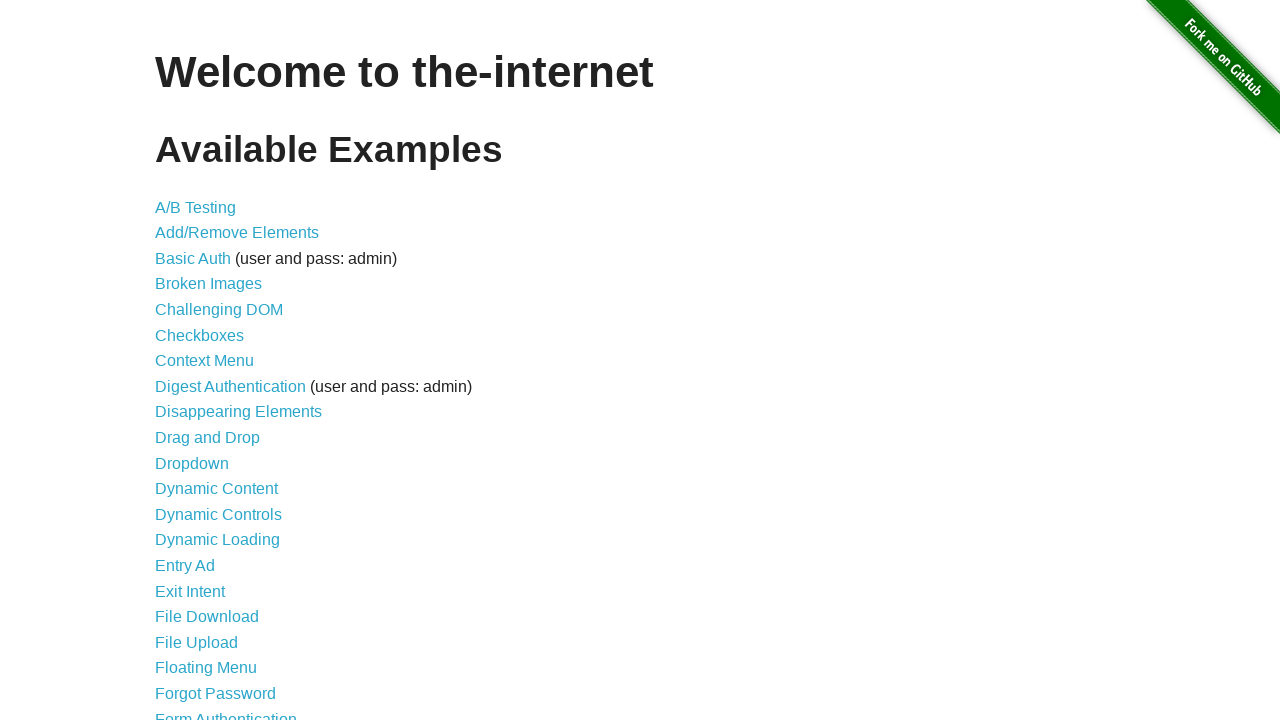

Clicked on Disappearing Elements link at (238, 412) on xpath=//a[normalize-space()='Disappearing Elements']
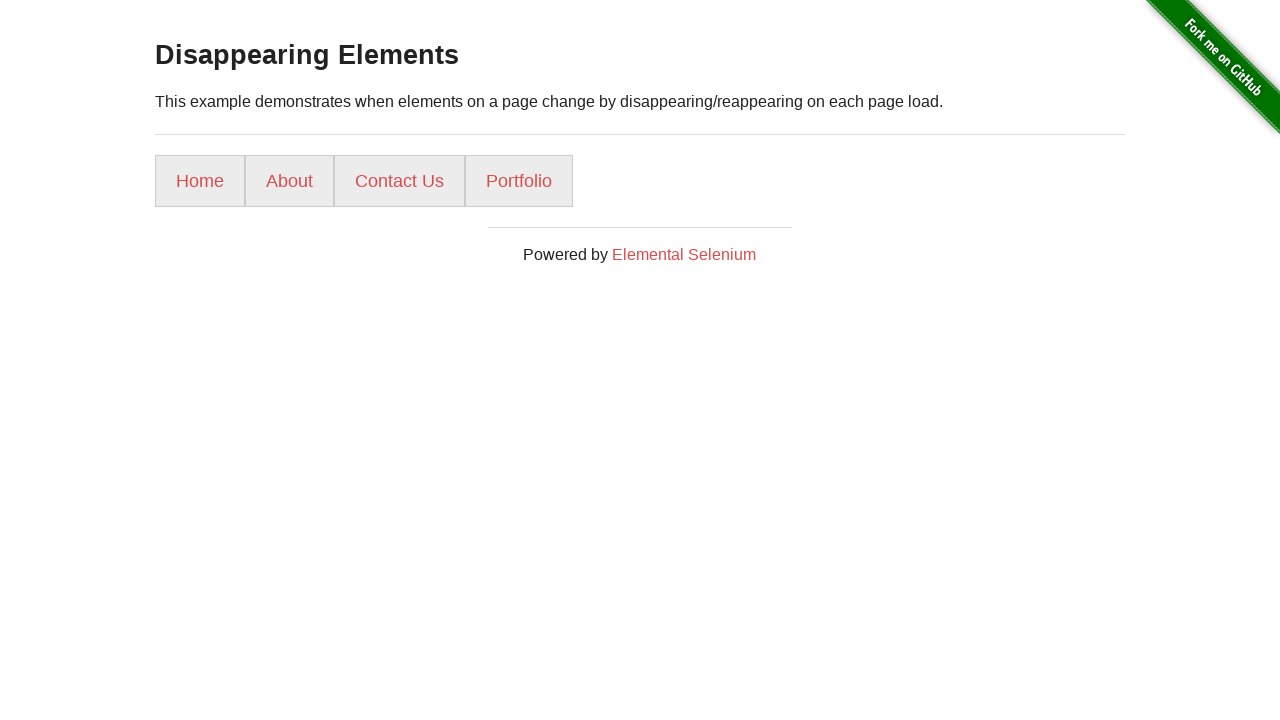

Disappearing Elements page loaded and Home link is visible
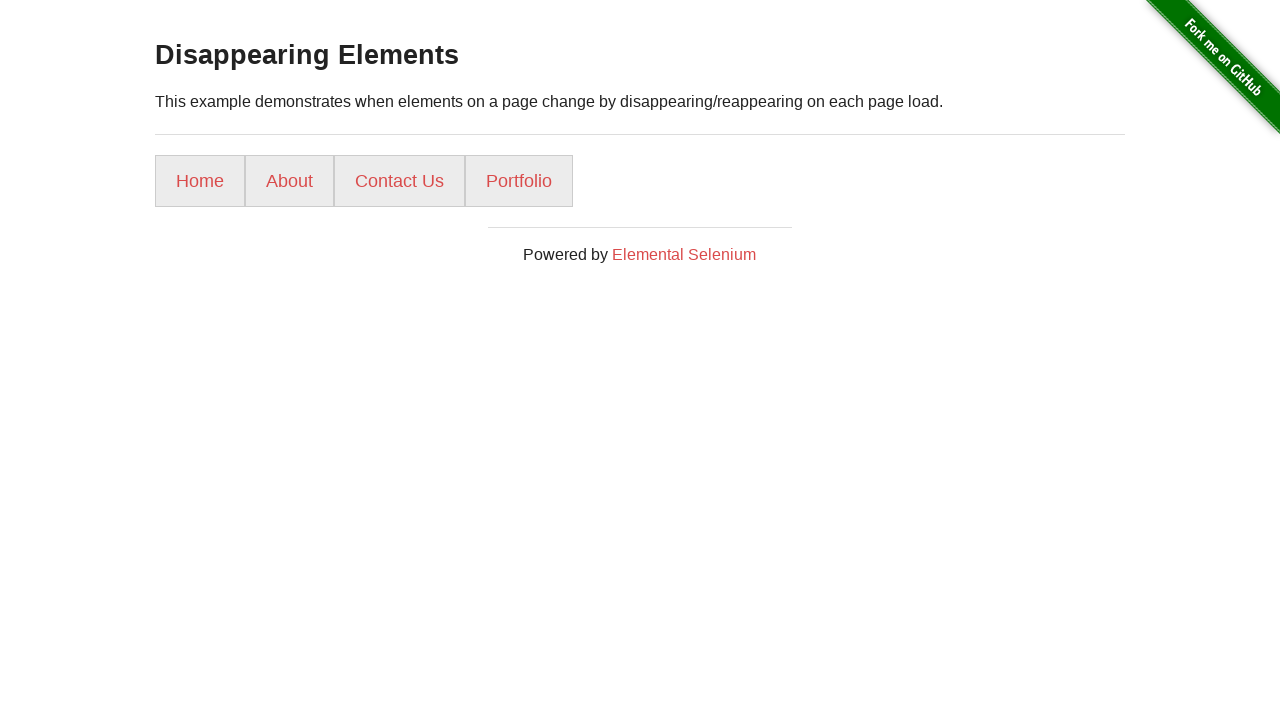

Checked Gallery element visibility (iteration 1/5): not visible
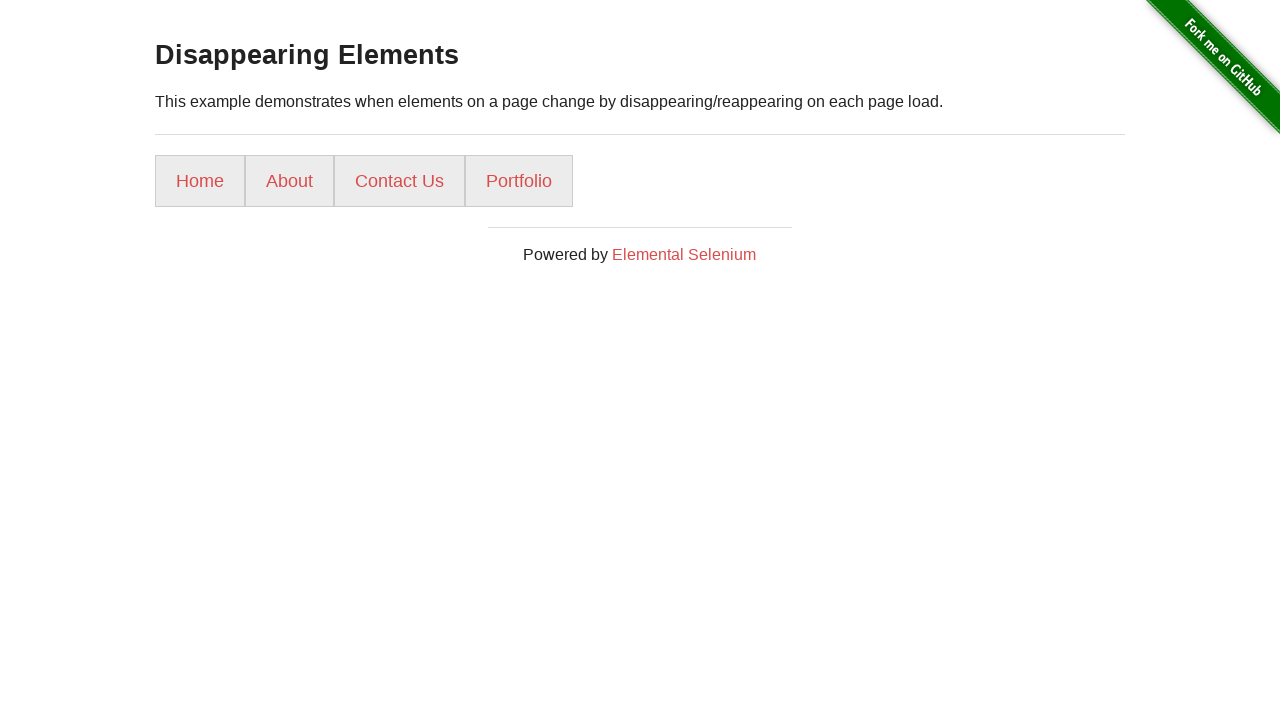

Reloaded page (iteration 1/5)
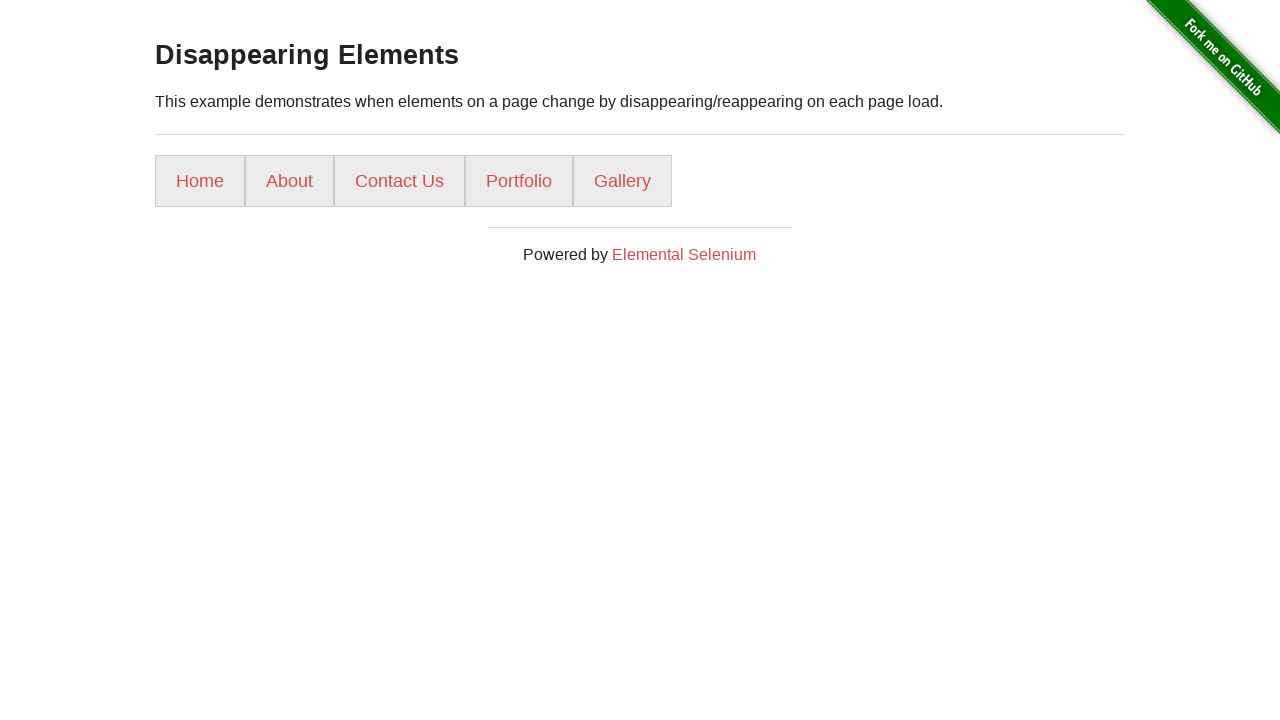

Page content loaded after refresh (iteration 1/5)
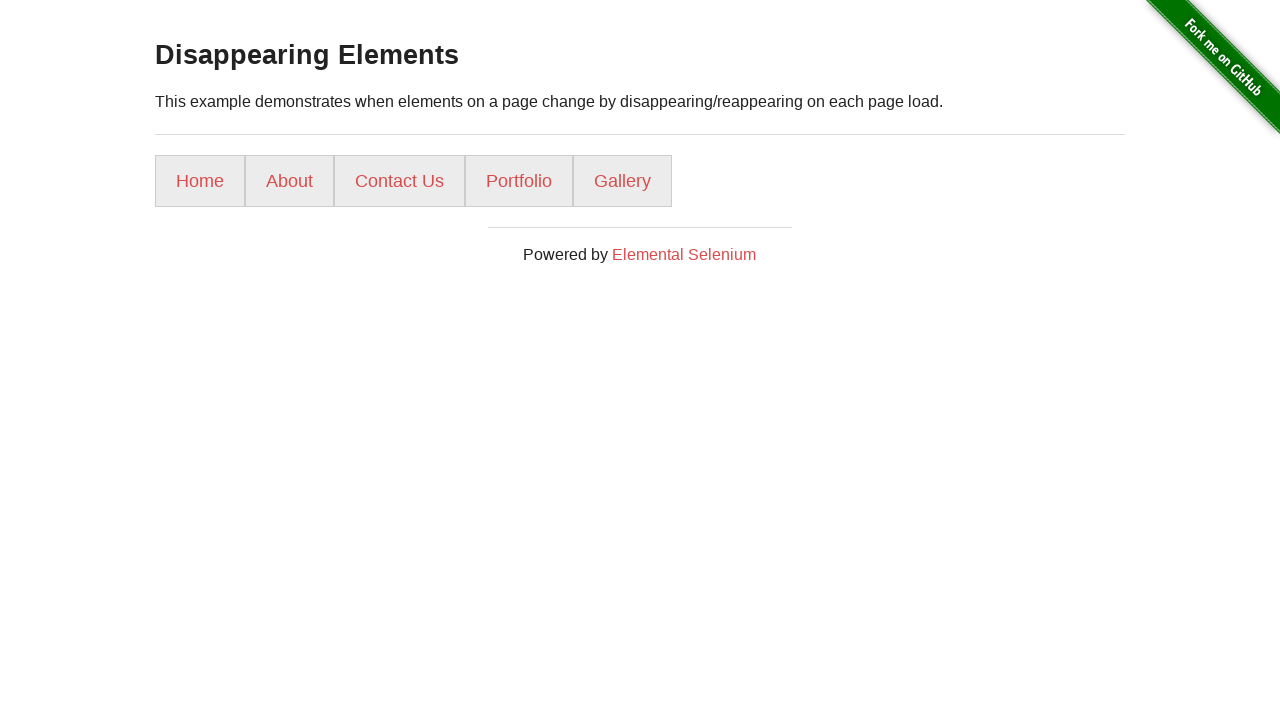

Checked Gallery element visibility (iteration 2/5): visible
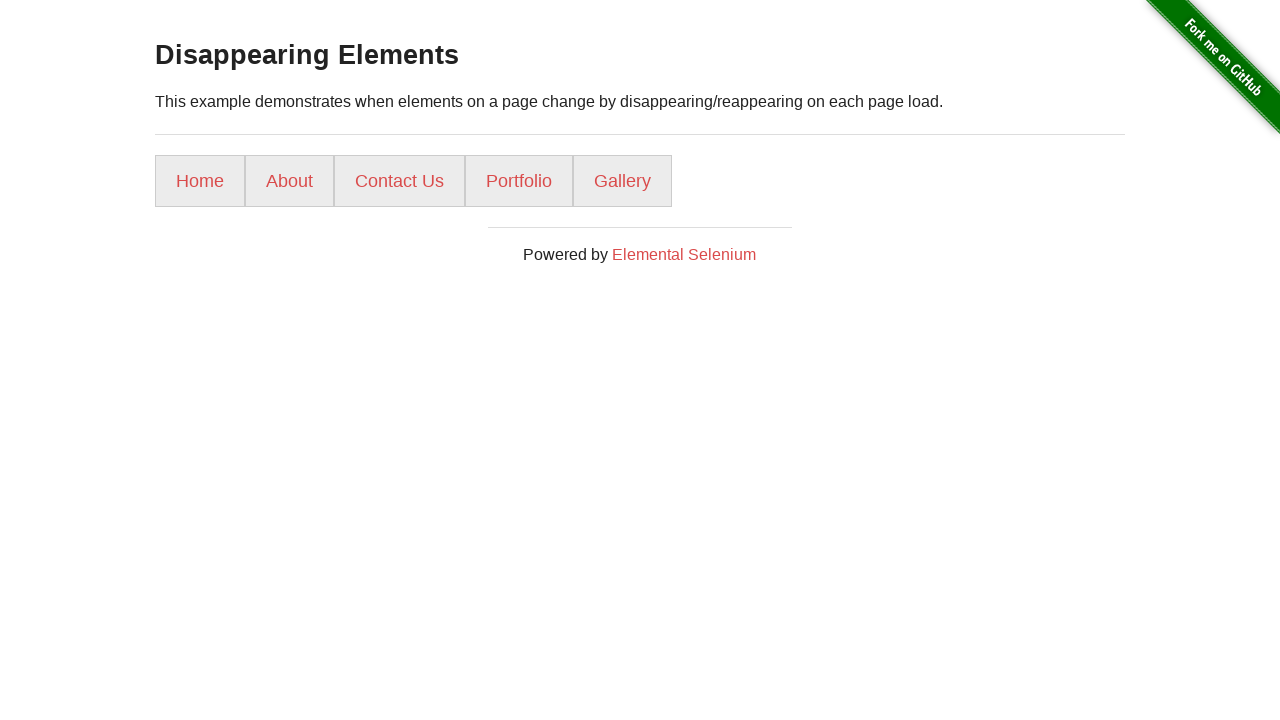

Reloaded page (iteration 2/5)
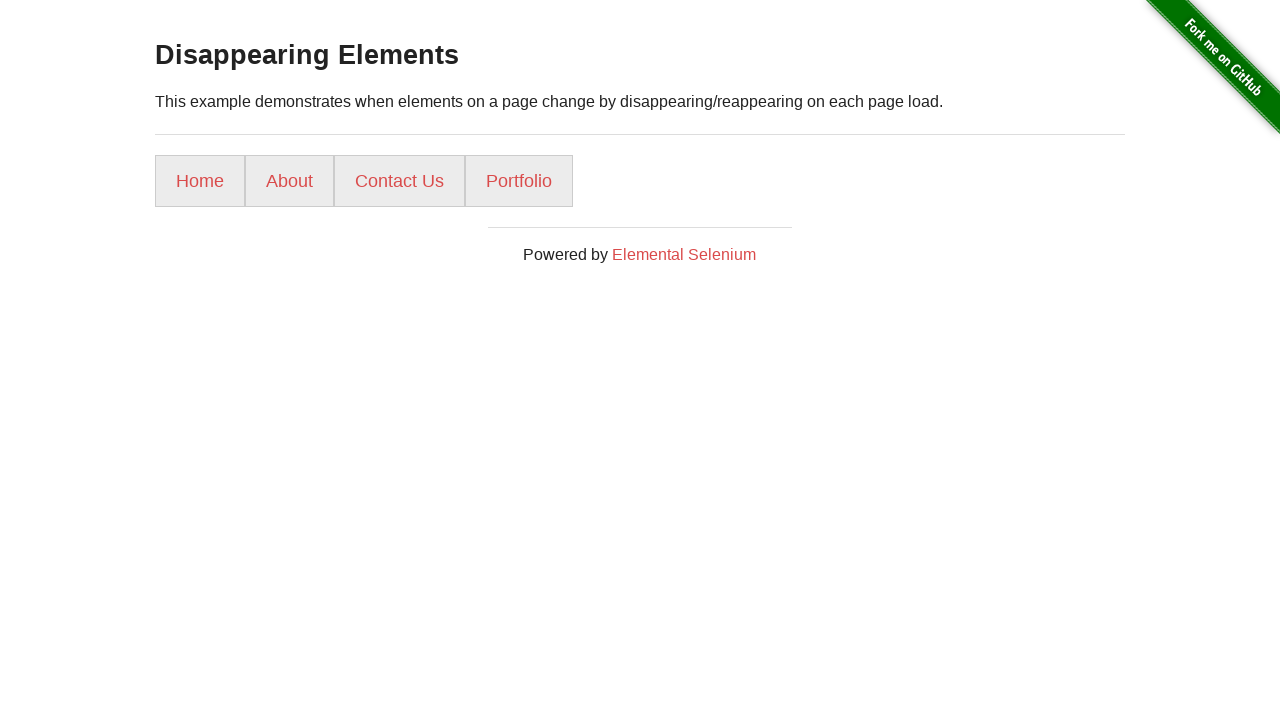

Page content loaded after refresh (iteration 2/5)
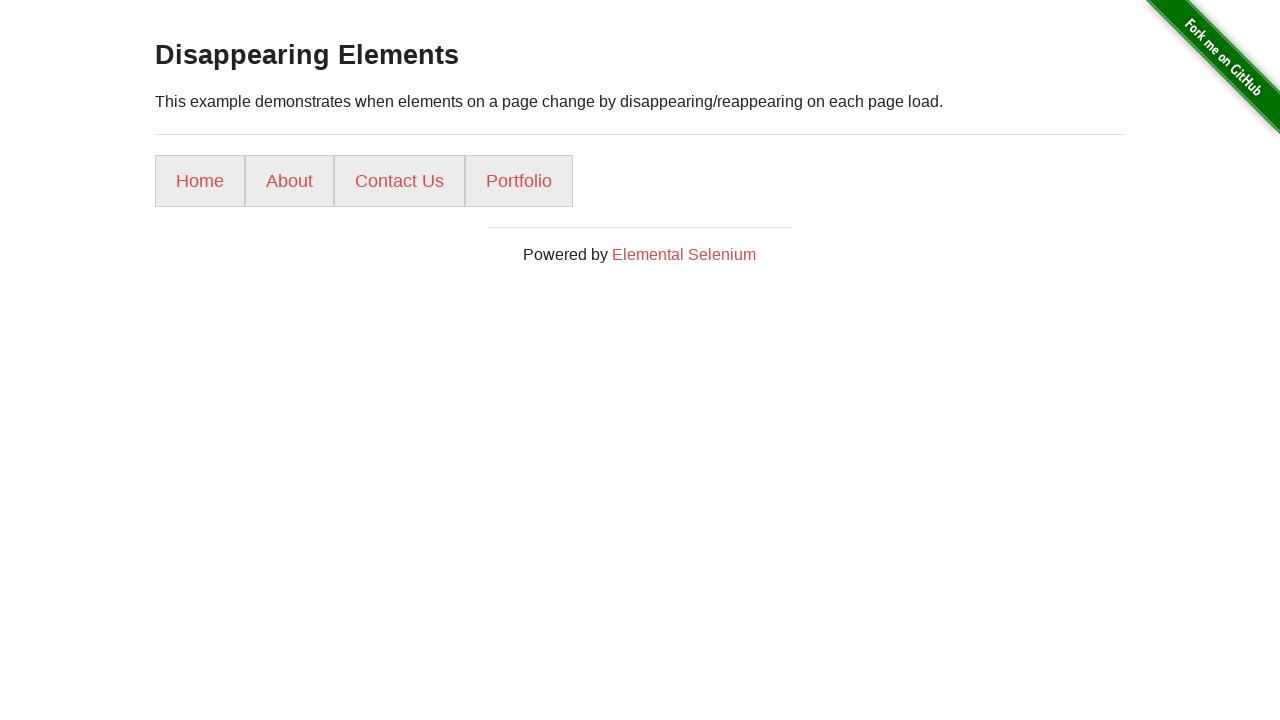

Checked Gallery element visibility (iteration 3/5): not visible
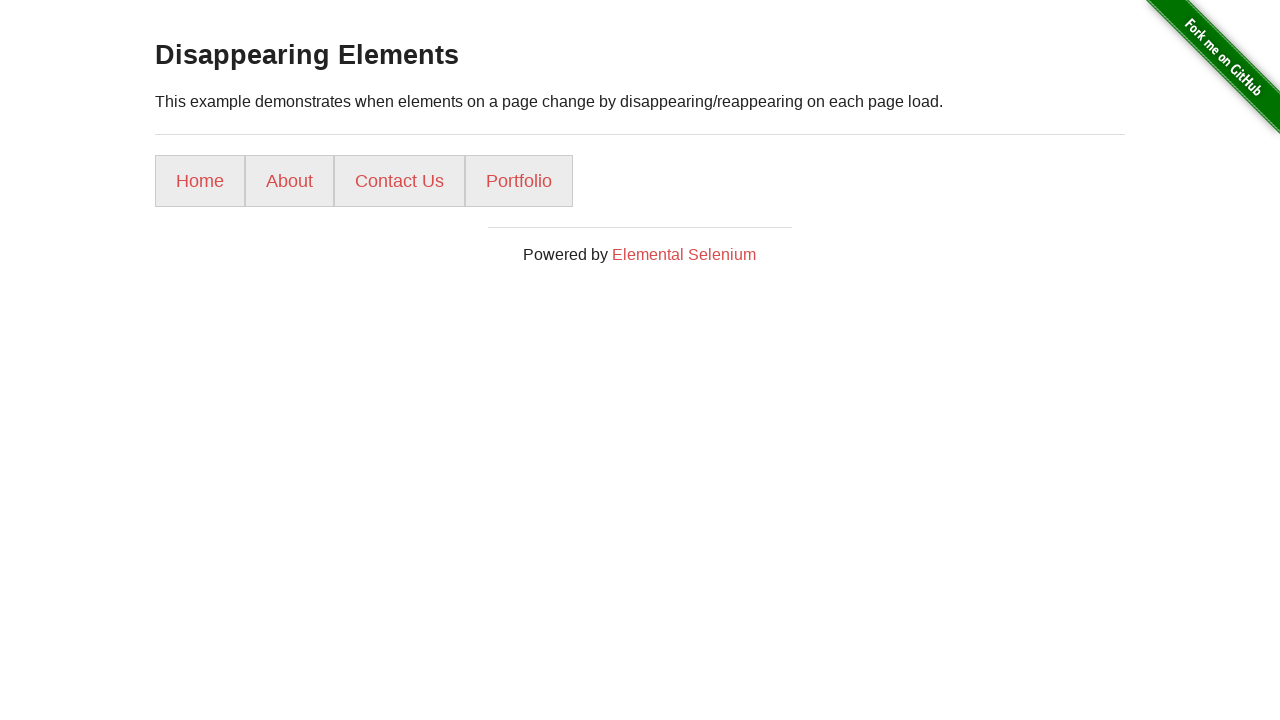

Reloaded page (iteration 3/5)
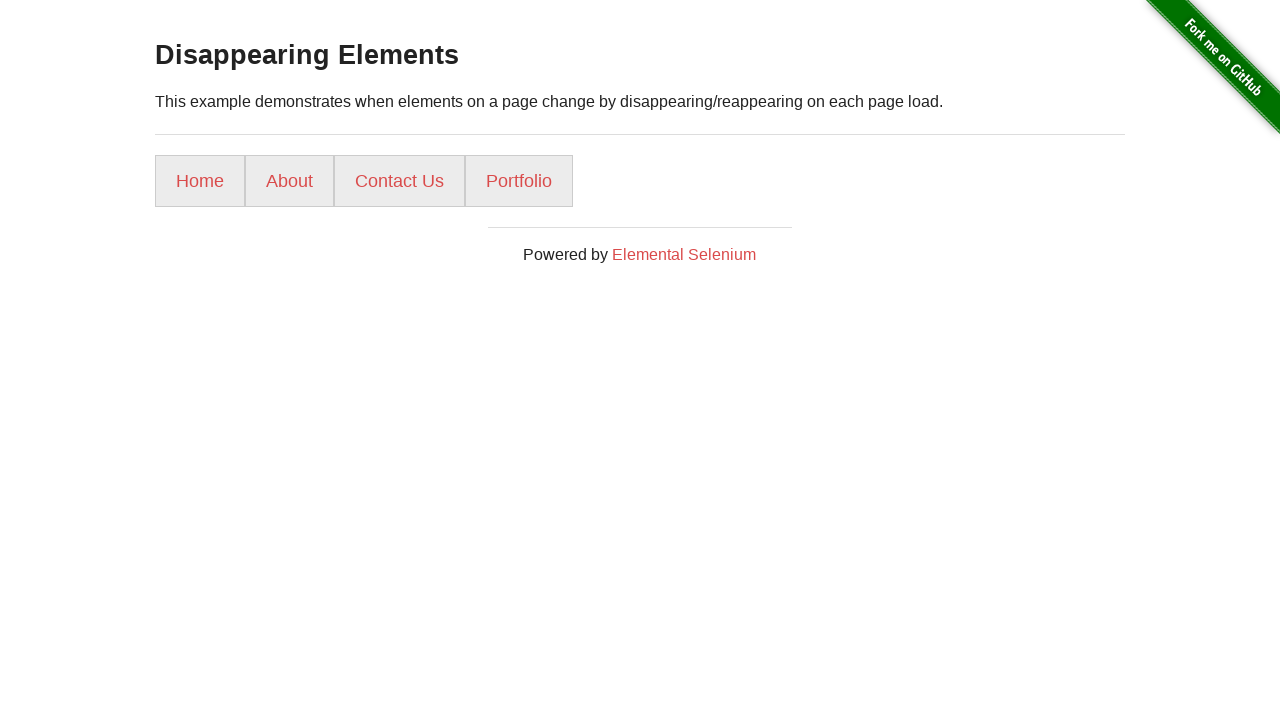

Page content loaded after refresh (iteration 3/5)
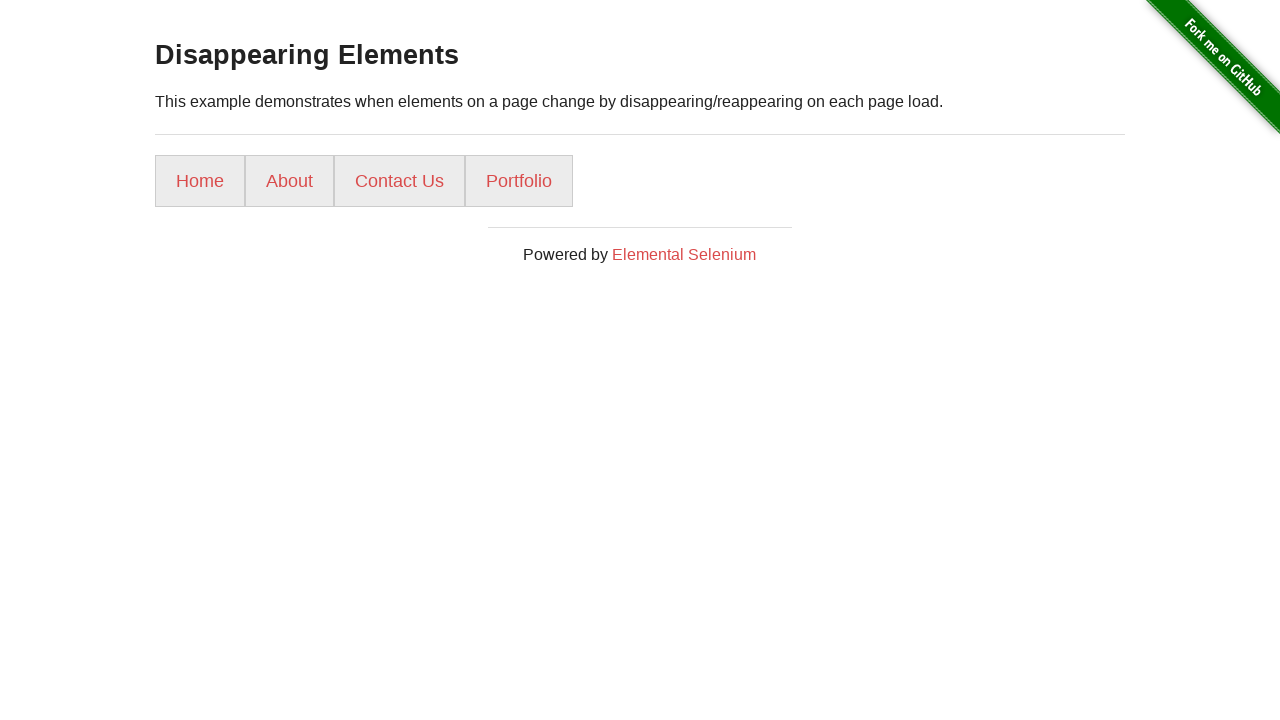

Checked Gallery element visibility (iteration 4/5): not visible
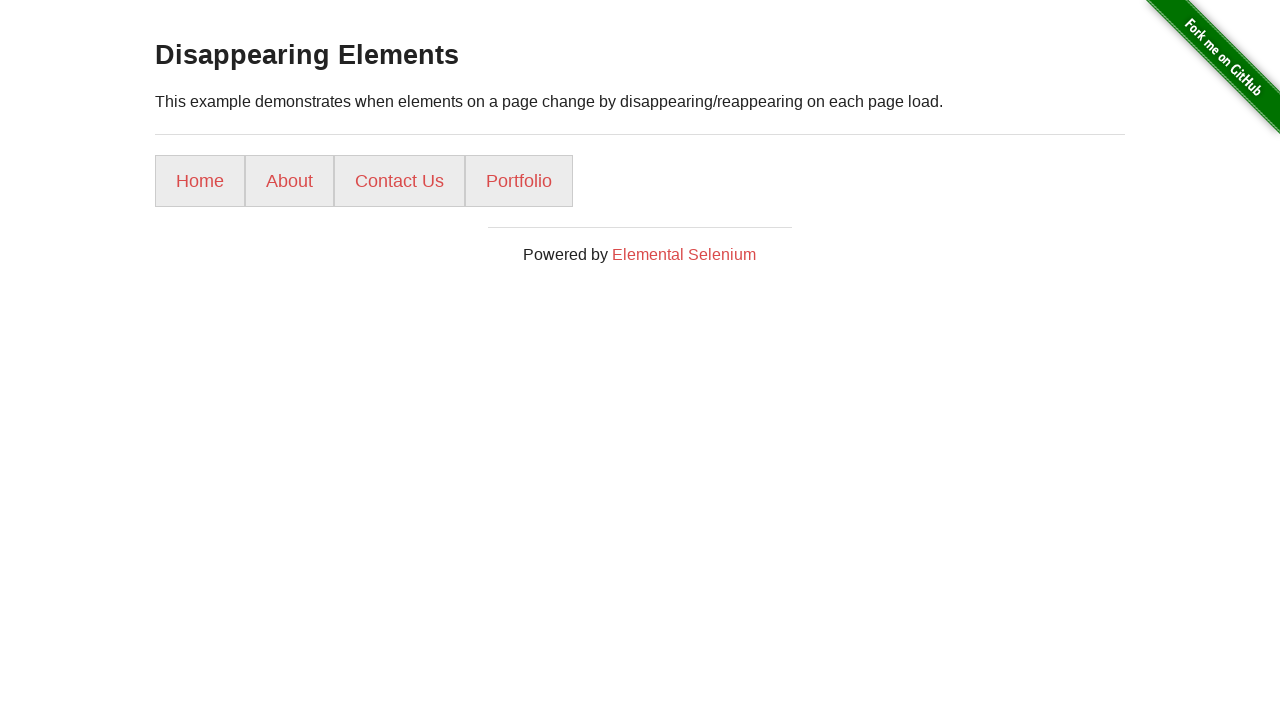

Reloaded page (iteration 4/5)
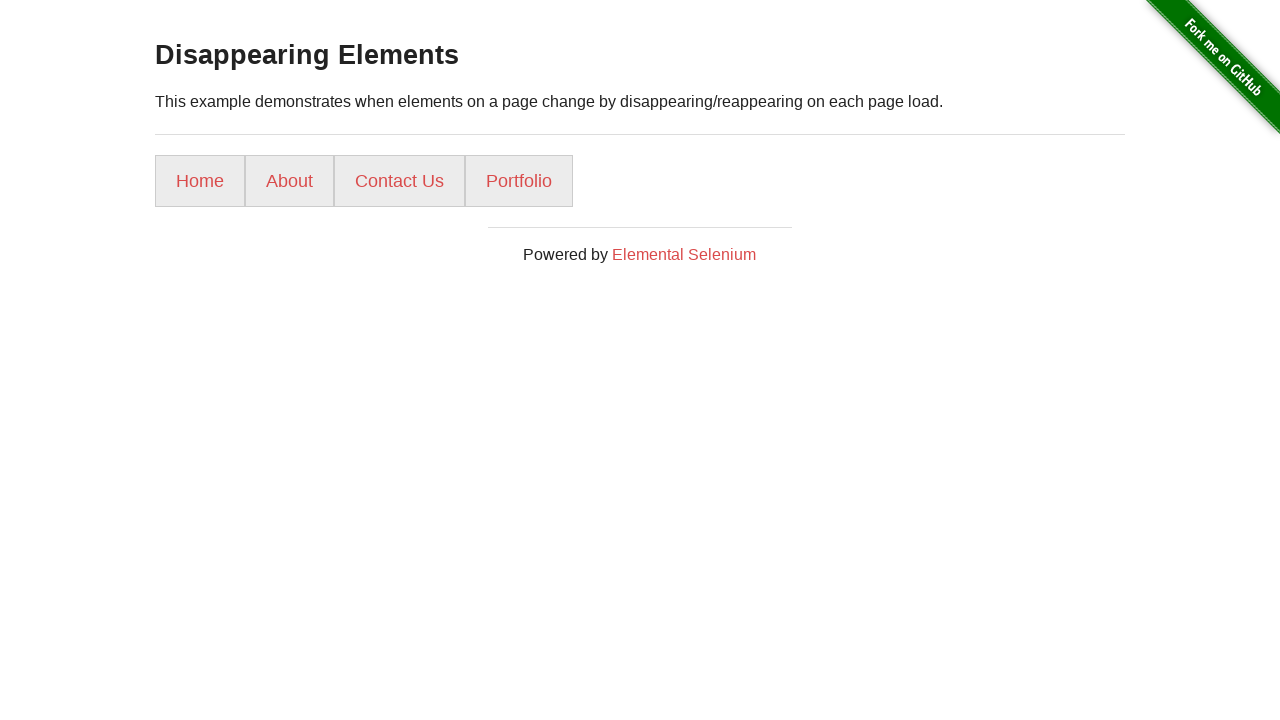

Page content loaded after refresh (iteration 4/5)
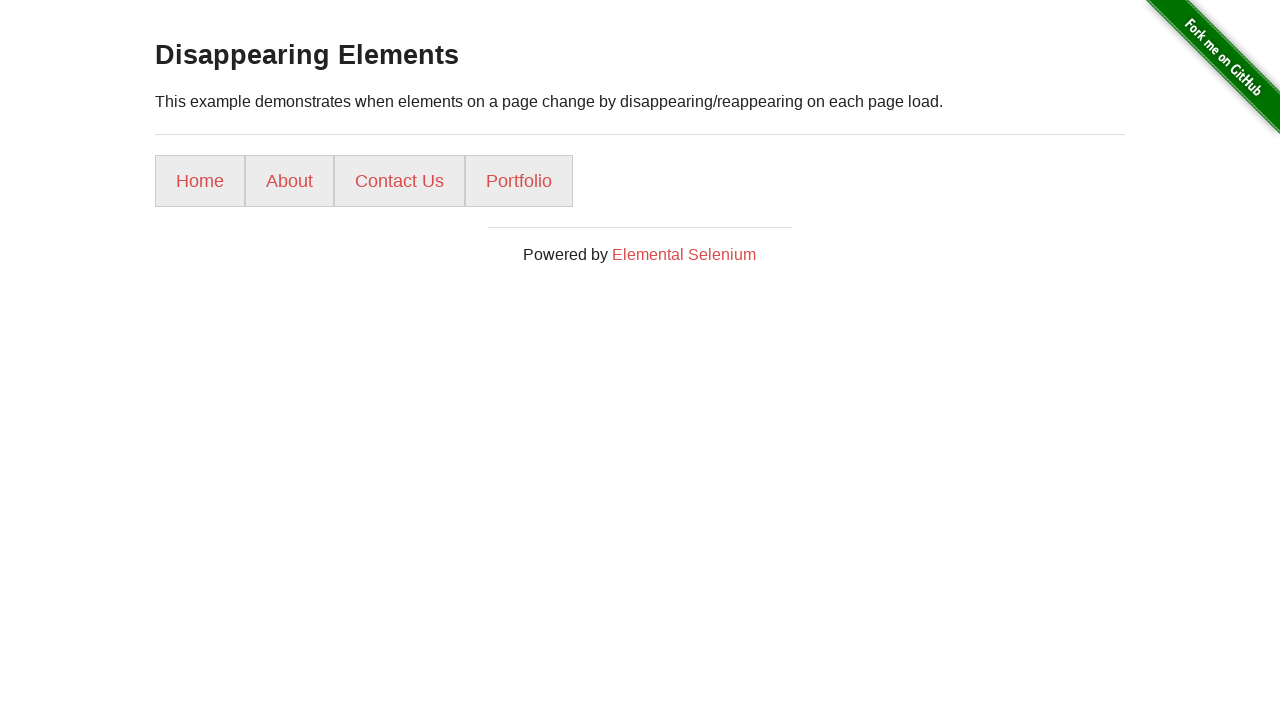

Checked Gallery element visibility (iteration 5/5): not visible
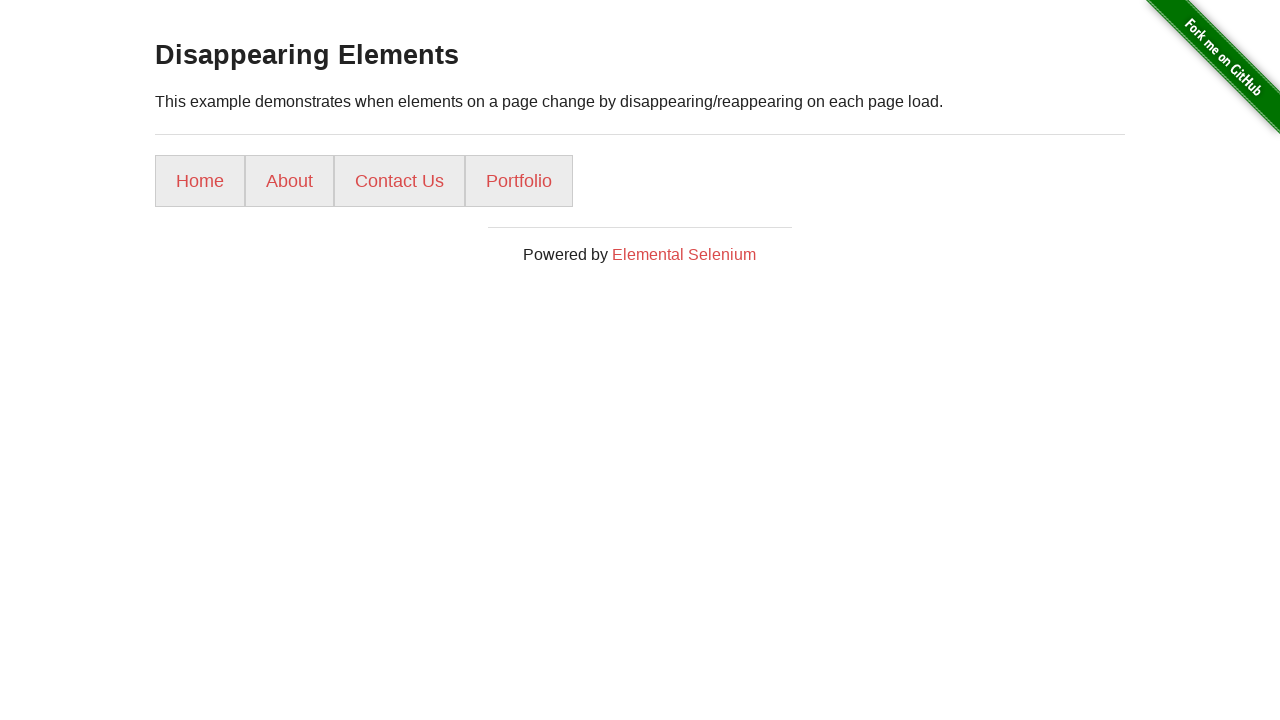

Reloaded page (iteration 5/5)
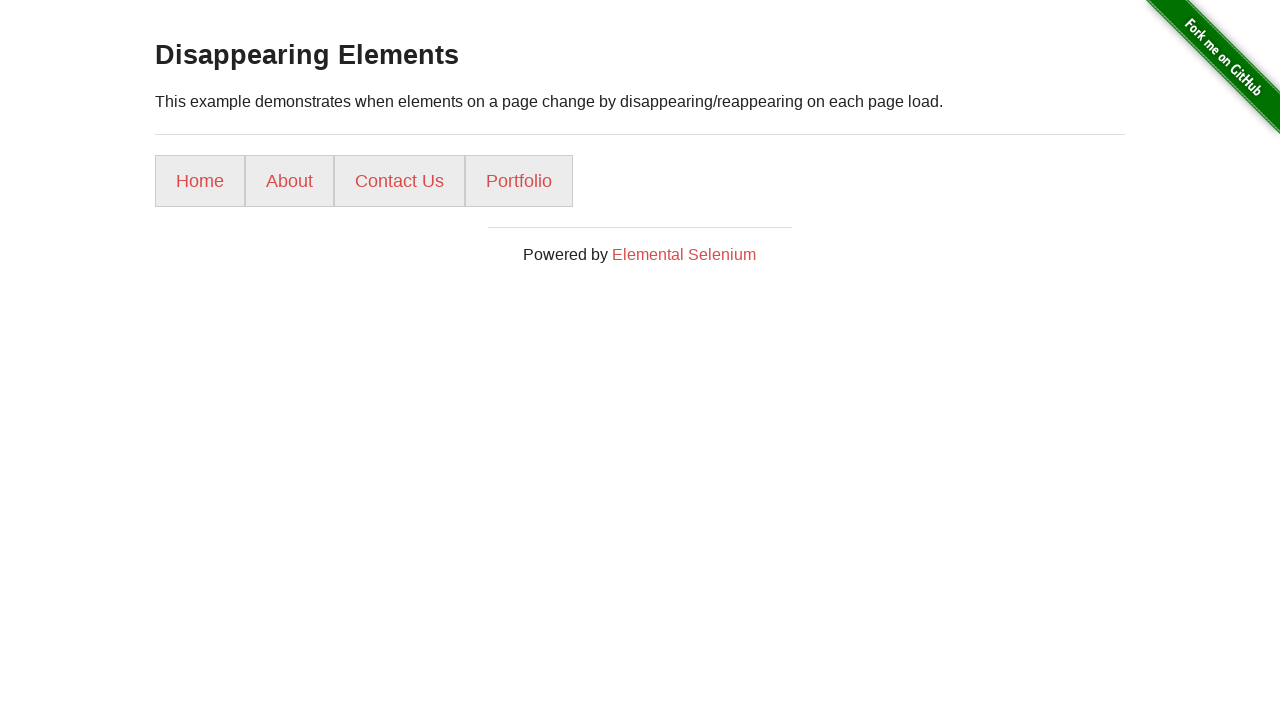

Page content loaded after refresh (iteration 5/5)
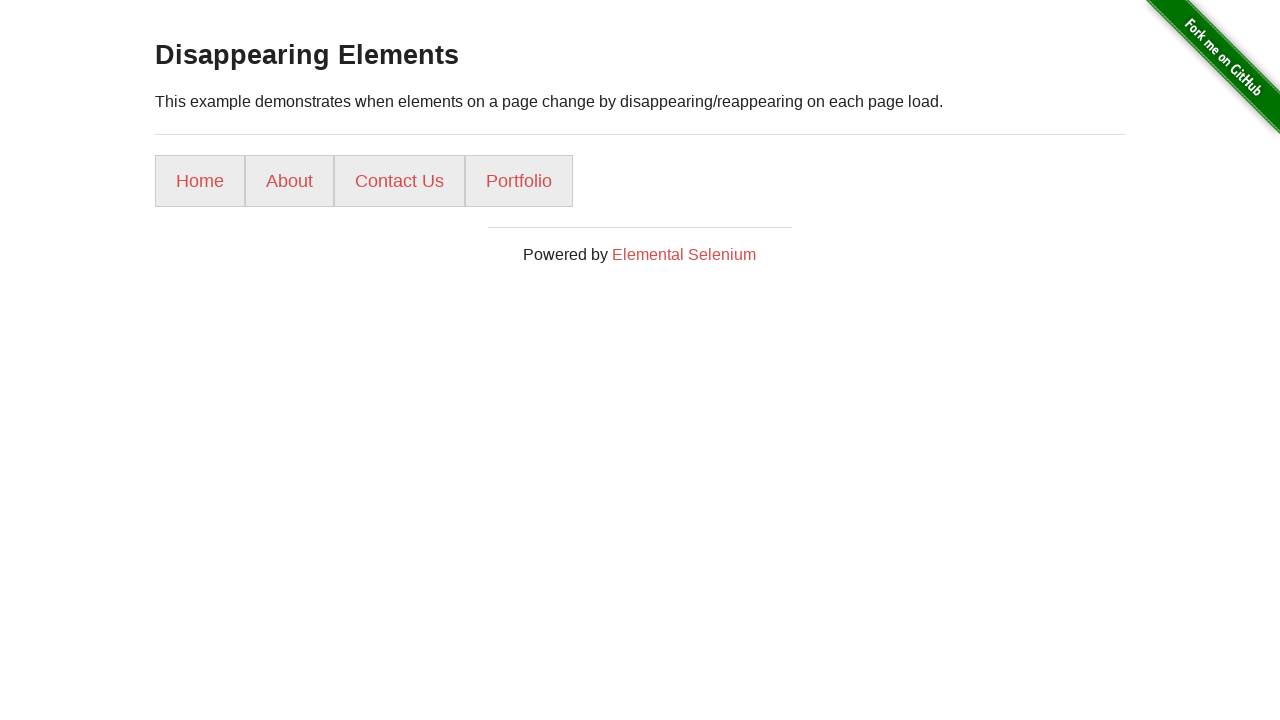

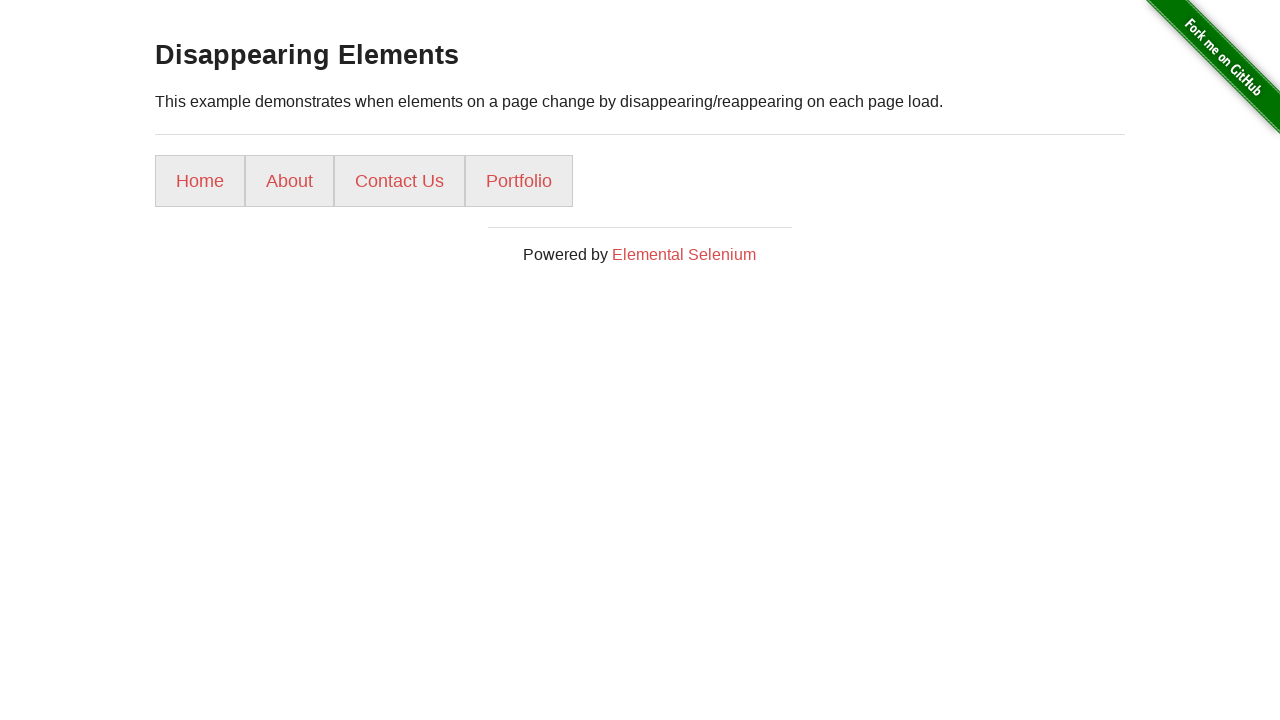